Tests search functionality by typing different names into the search field - parameterized test that runs for 4 different names

Starting URL: http://zero.webappsecurity.com/index.html

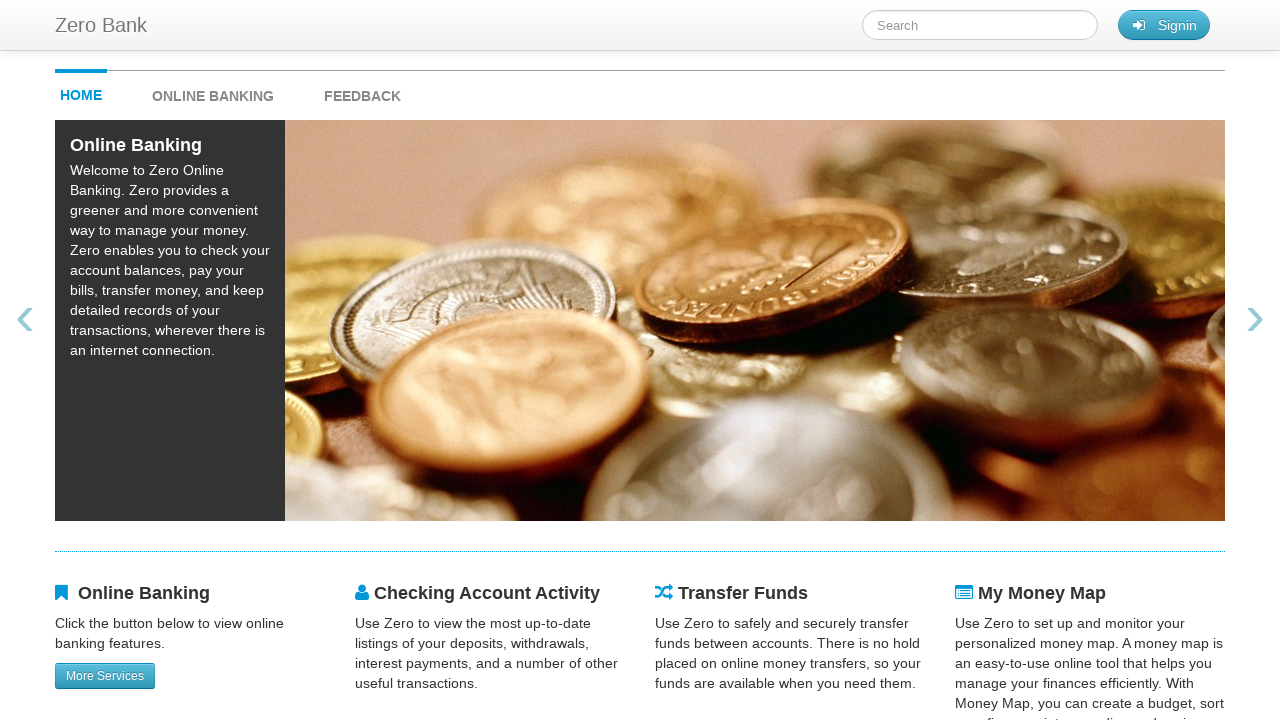

Filled search field with 'Mike' on #searchTerm
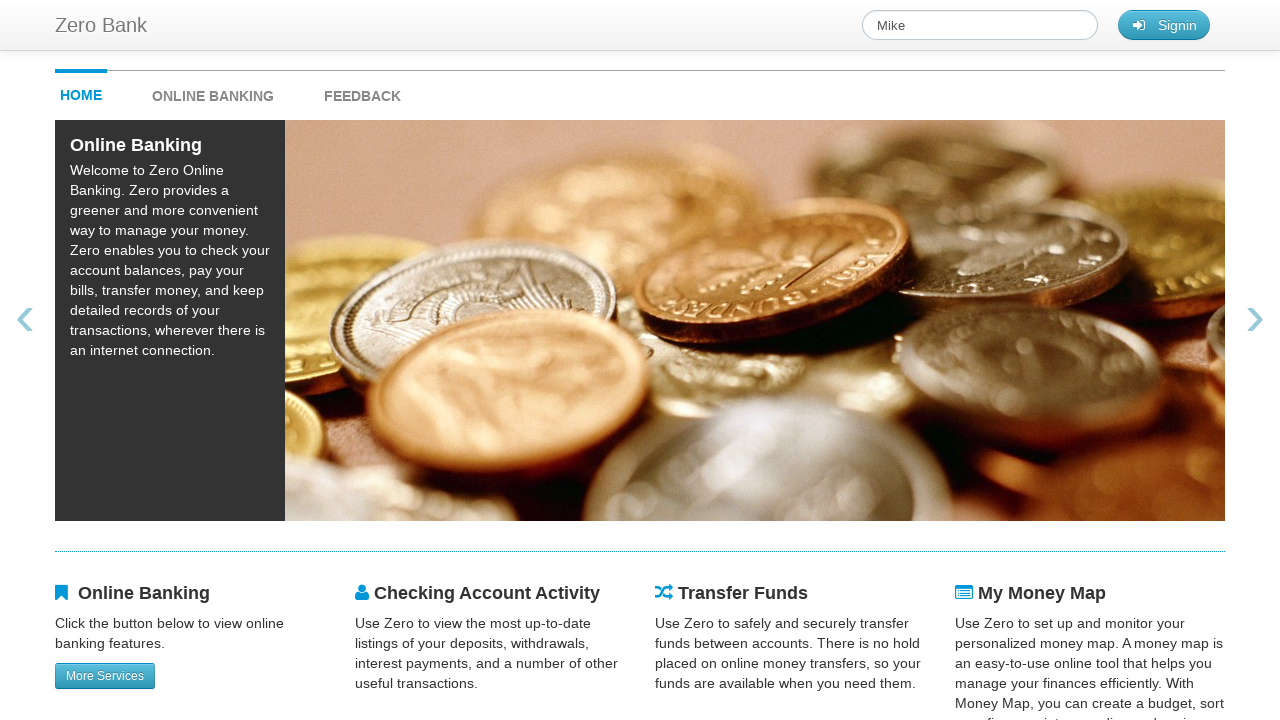

Waited 500ms to observe search results for 'Mike'
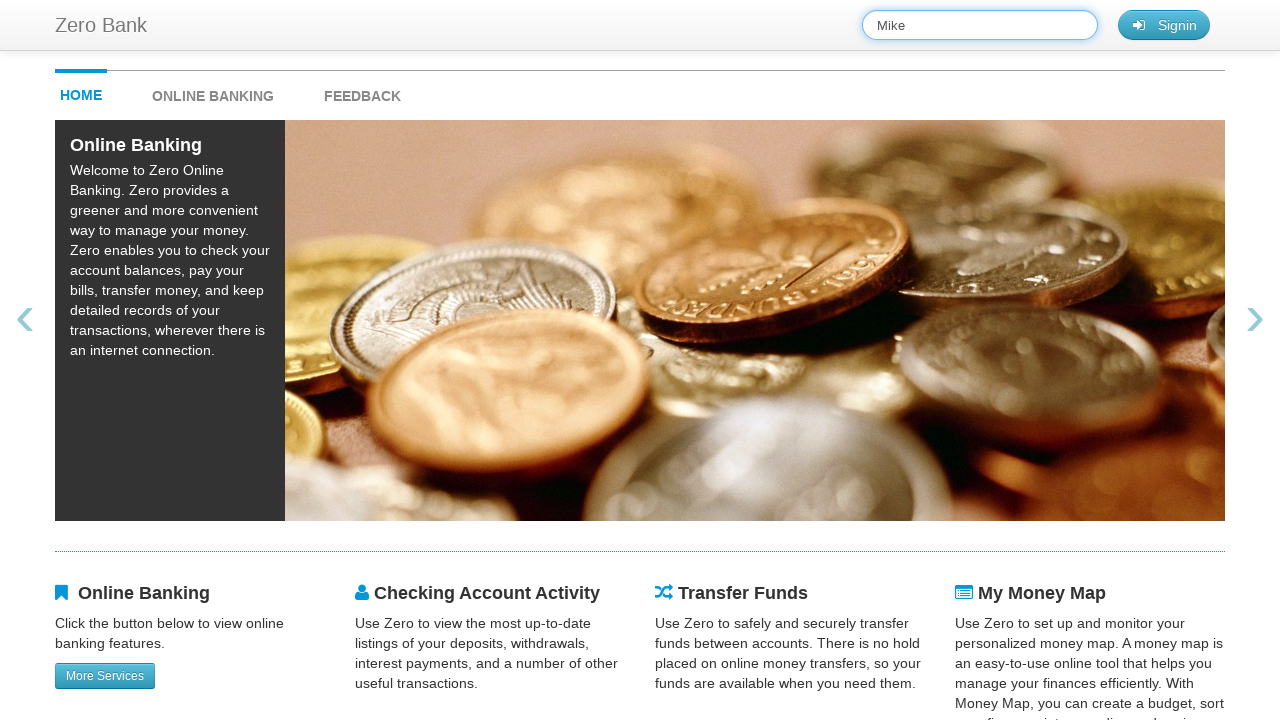

Filled search field with 'Judy' on #searchTerm
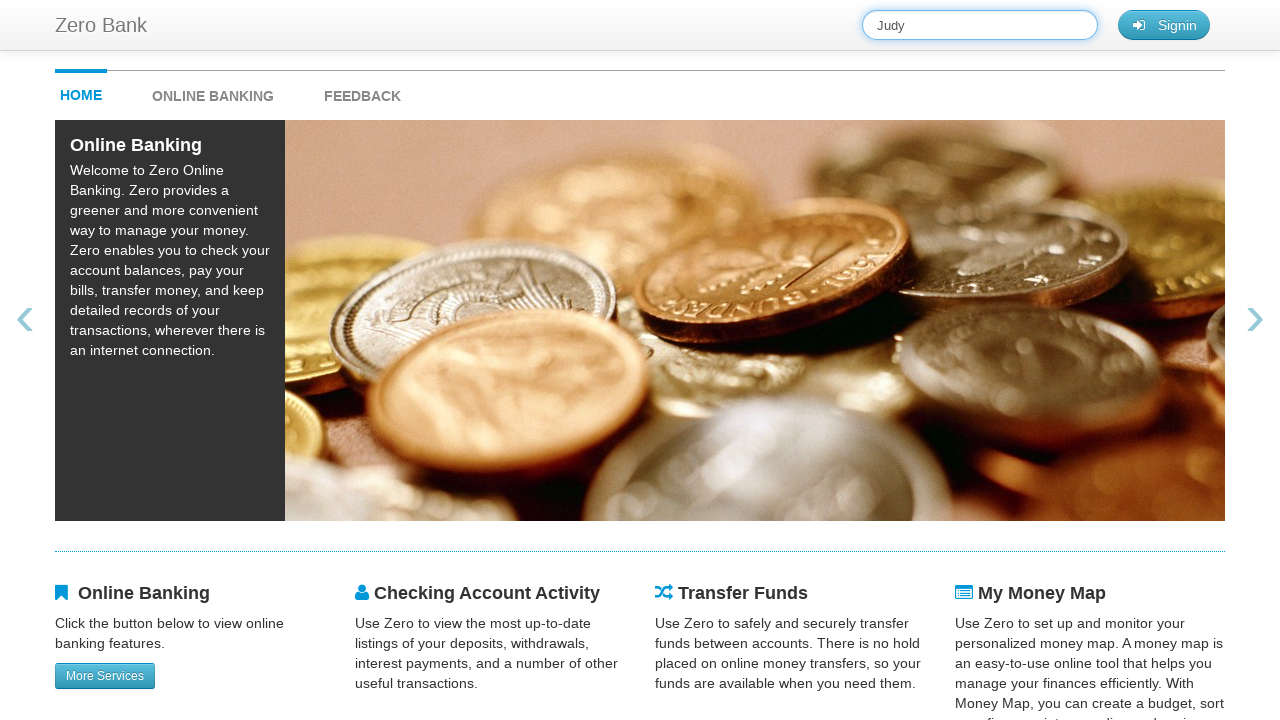

Waited 500ms to observe search results for 'Judy'
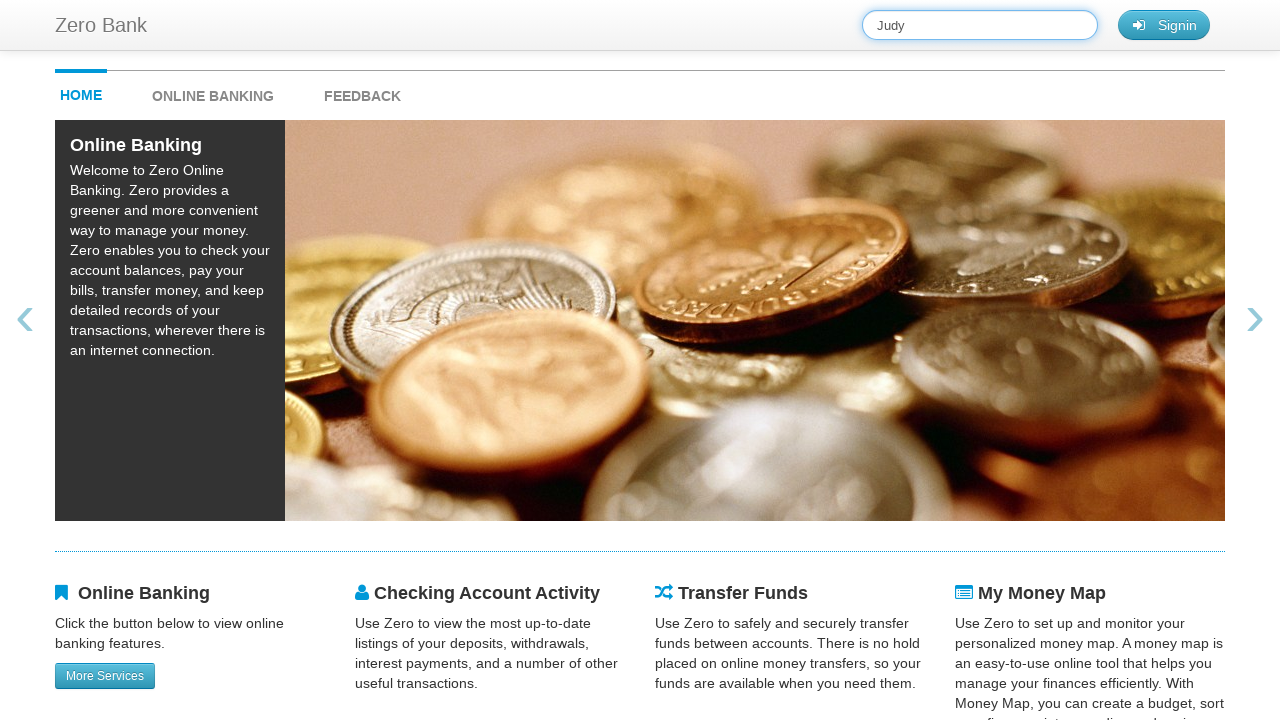

Filled search field with 'Elon' on #searchTerm
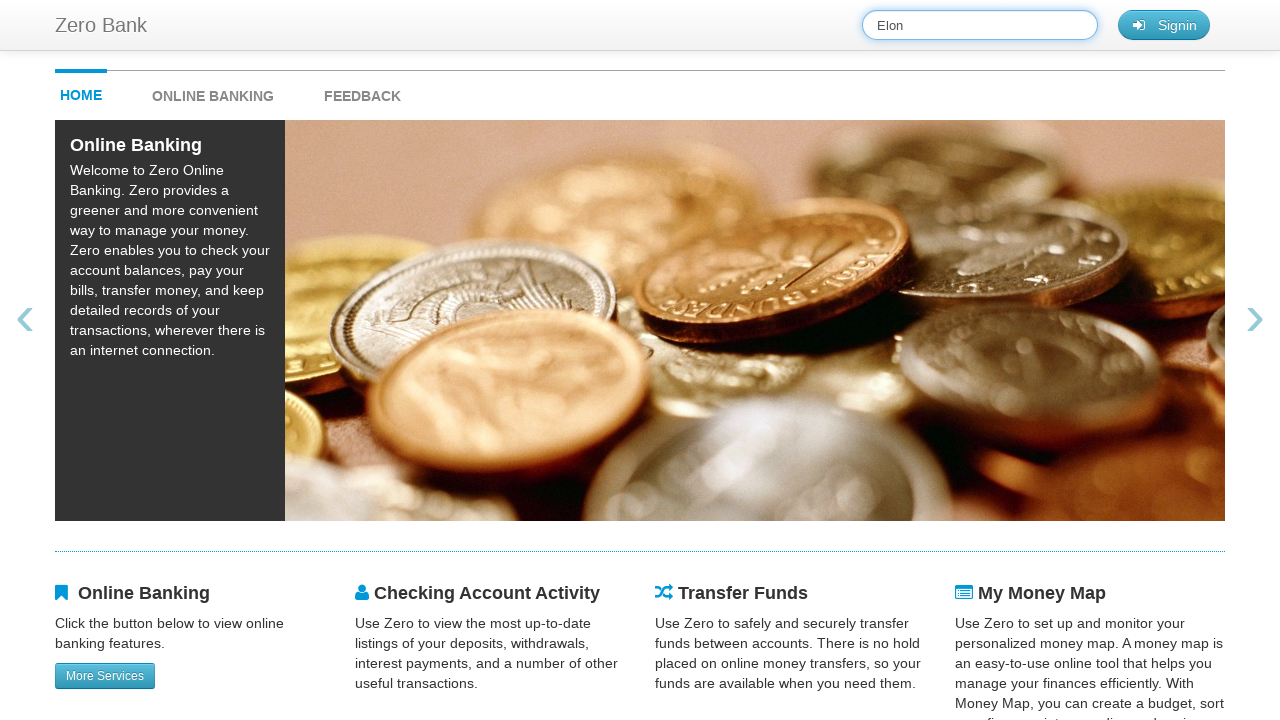

Waited 500ms to observe search results for 'Elon'
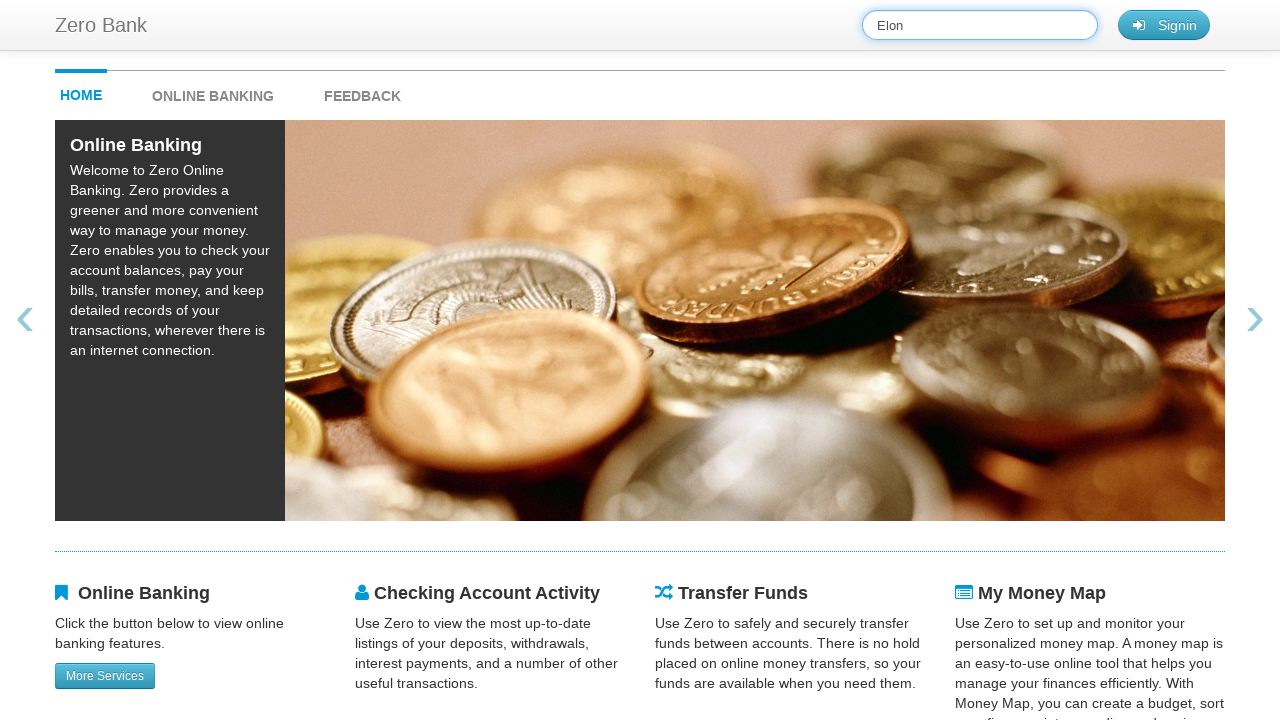

Filled search field with 'Galadriel' on #searchTerm
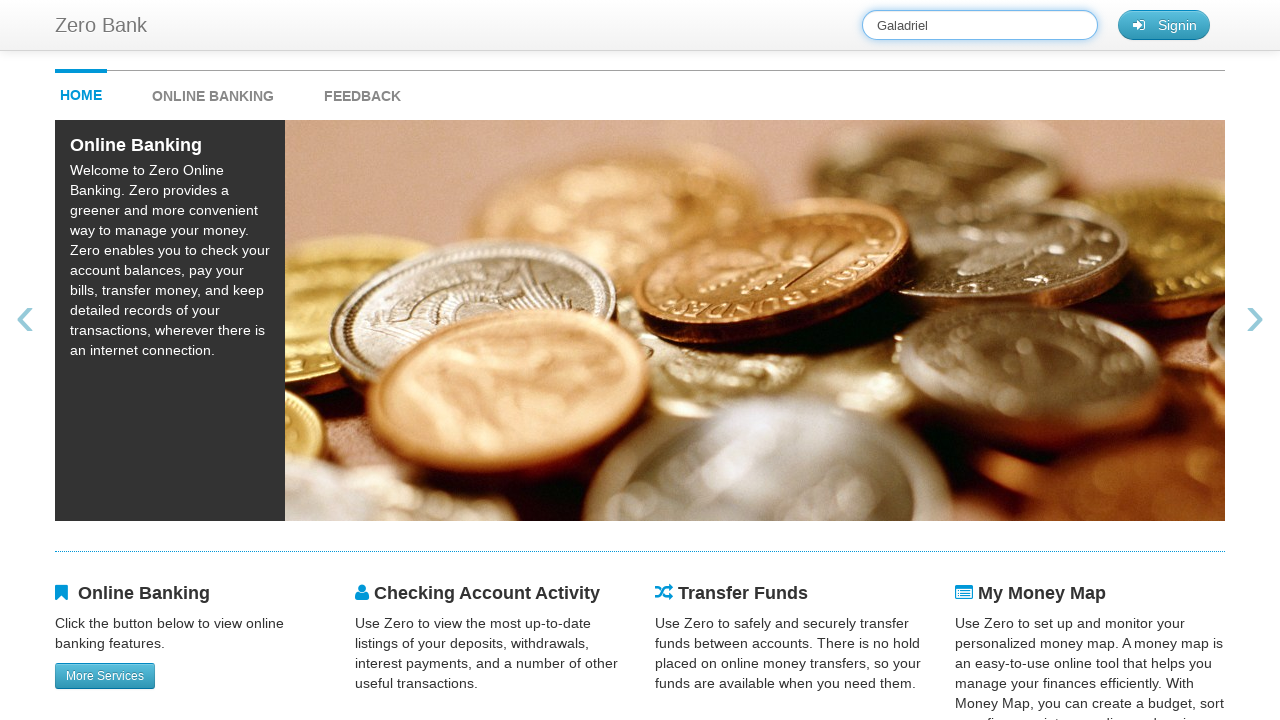

Waited 500ms to observe search results for 'Galadriel'
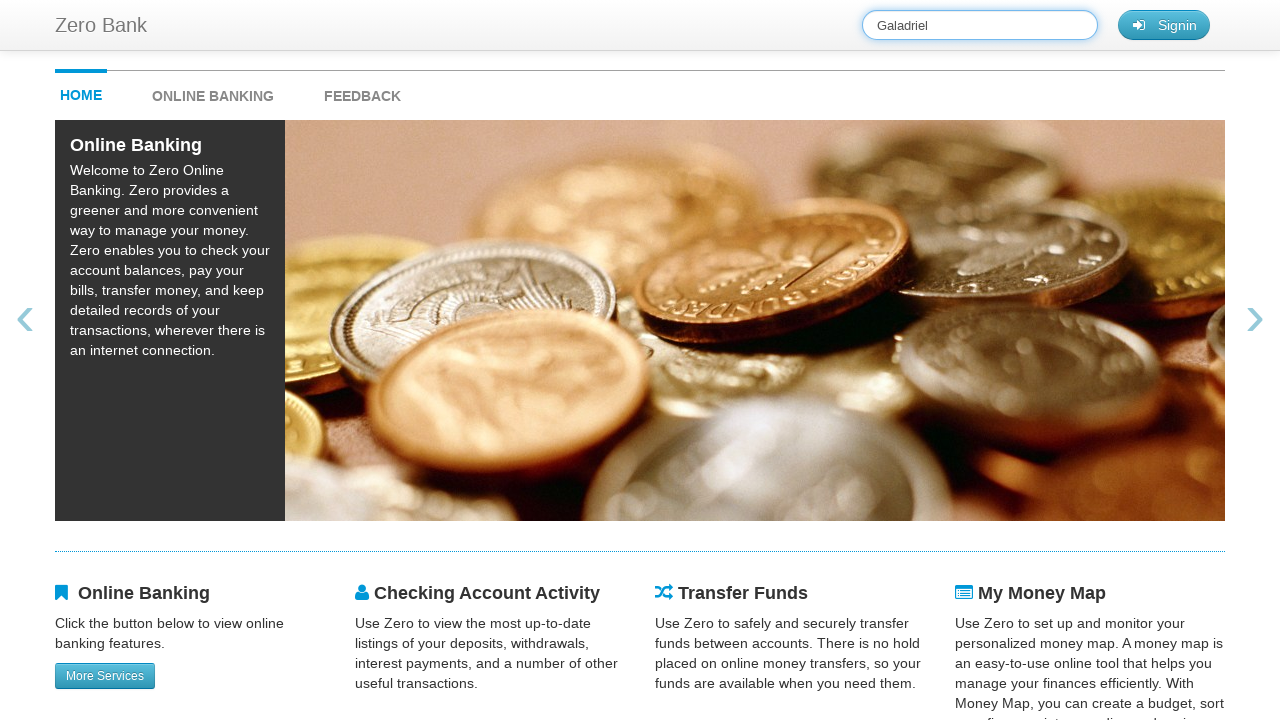

Cleared search field after testing all names on #searchTerm
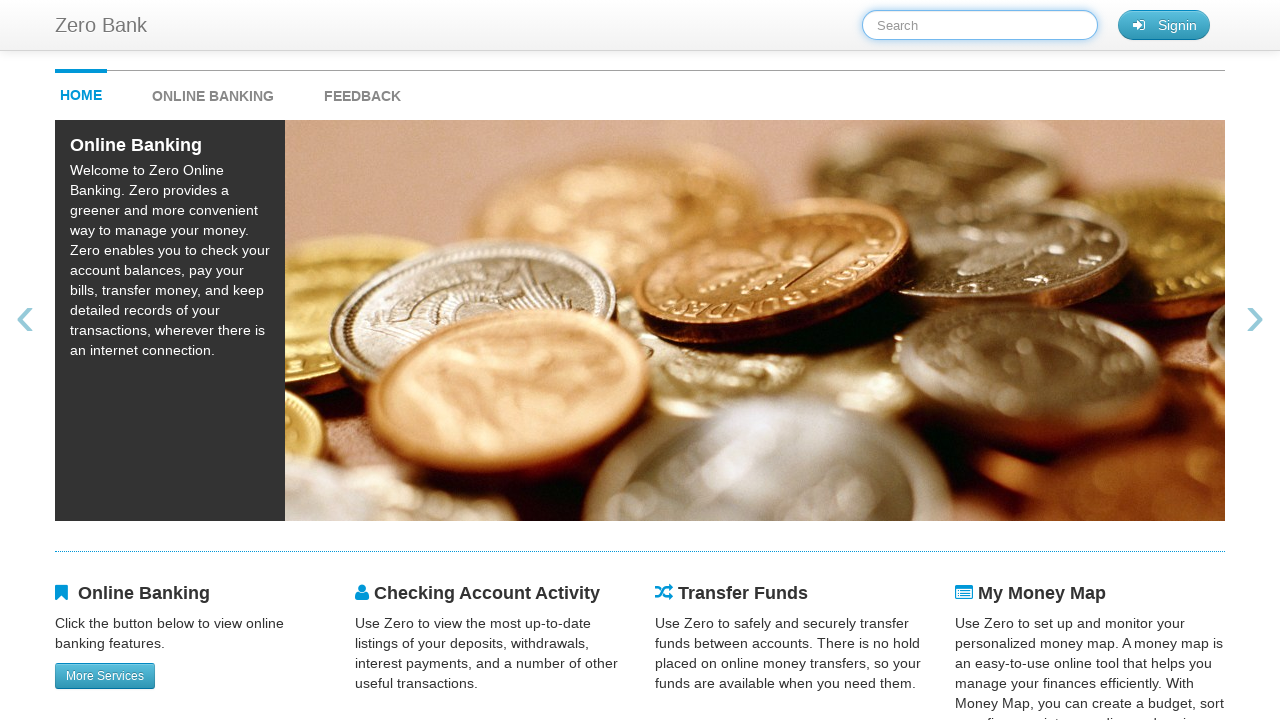

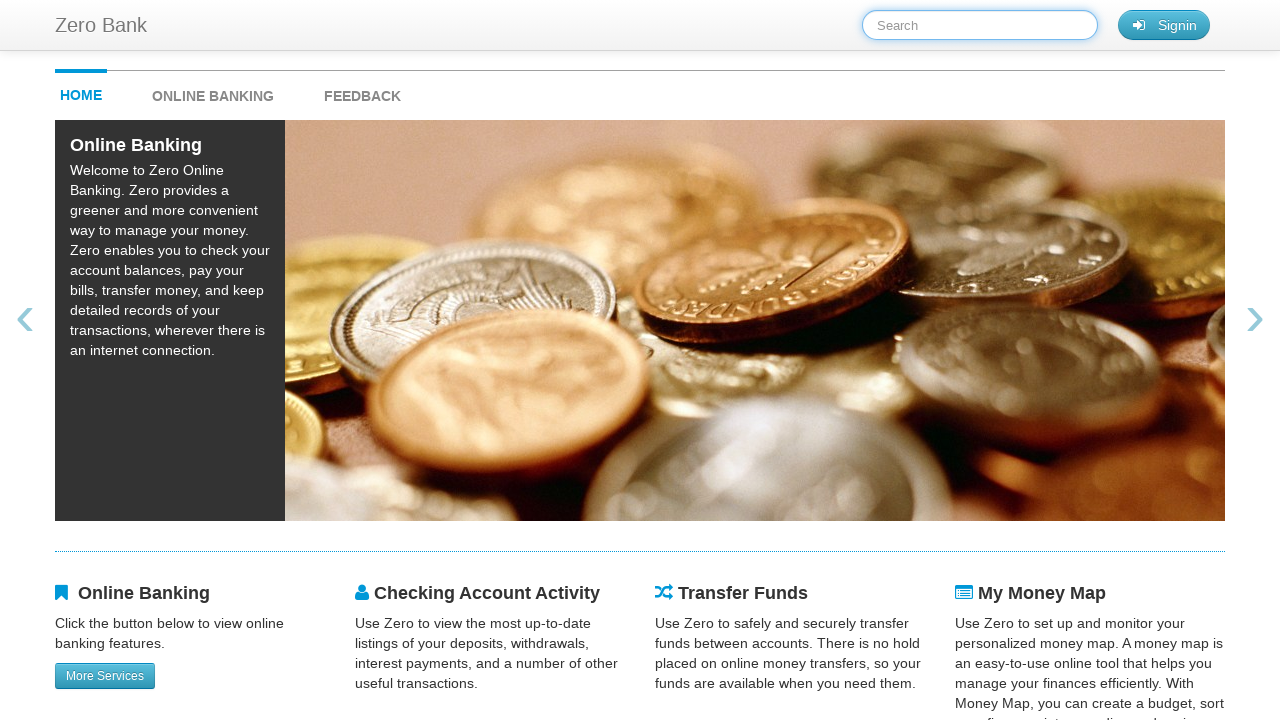